Opens the appointment modal and fills in the owner's name field.

Starting URL: https://test-a-pet.vercel.app/

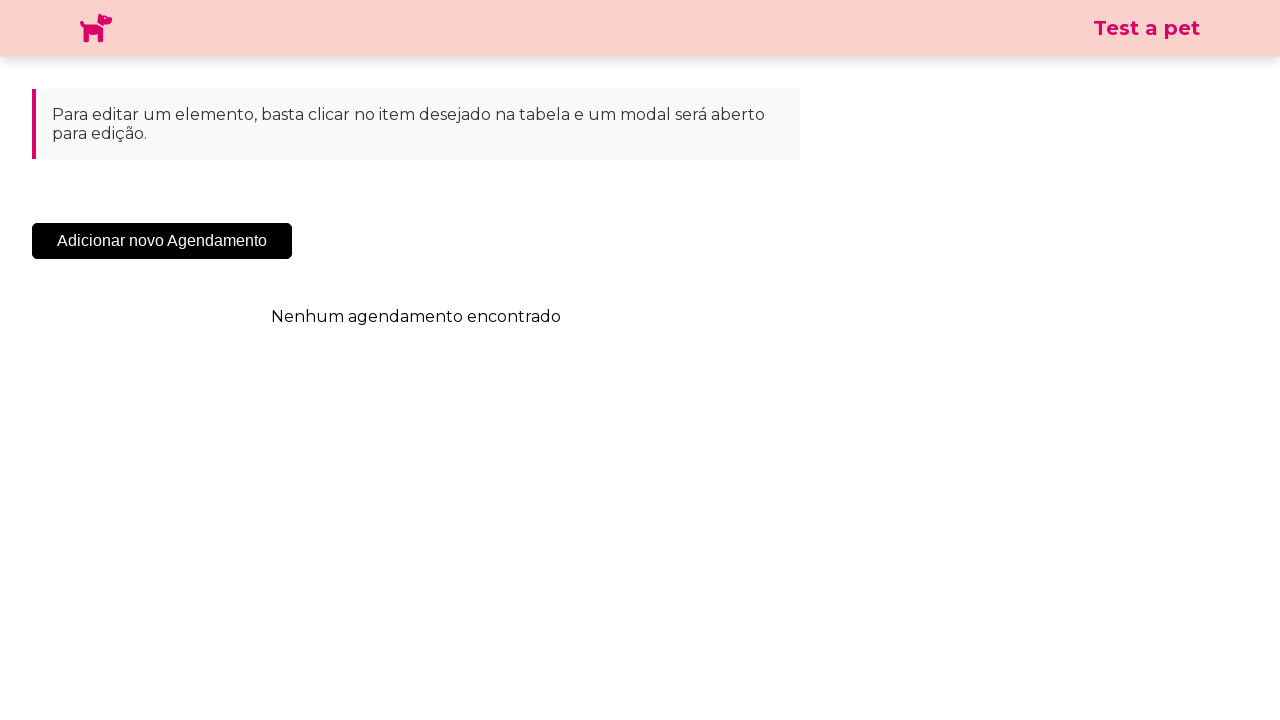

Clicked 'Adicionar Novo Agendamento' button to open appointment modal at (162, 241) on .sc-cHqXqK.kZzwzX
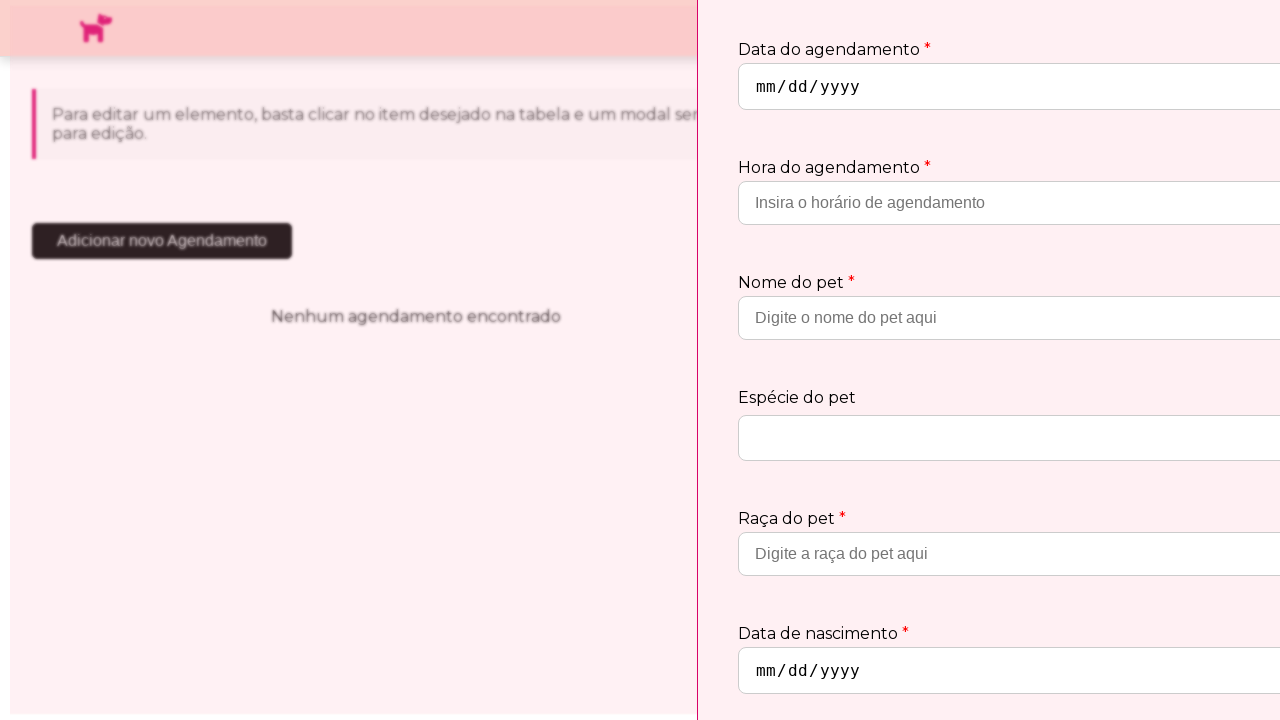

Appointment modal appeared and became visible
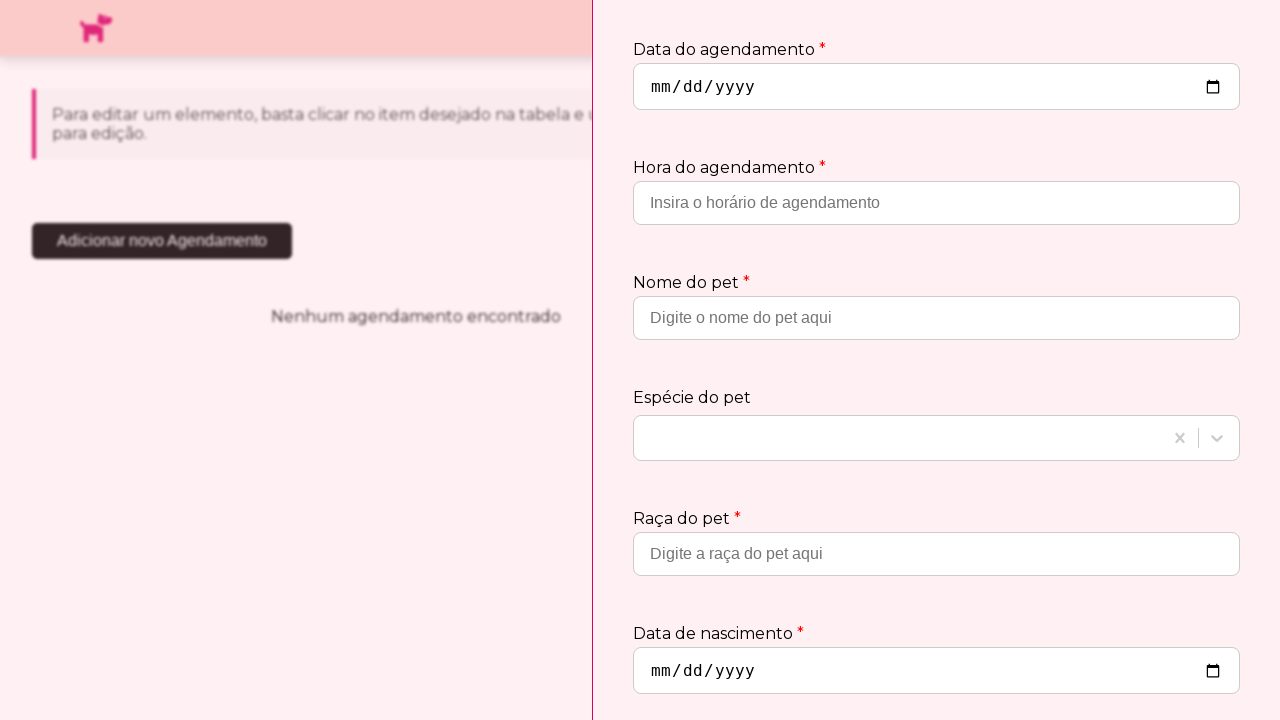

Filled owner name field with 'Carlos Oliveira Santos' on input[placeholder='Insira o nome do proprietário']
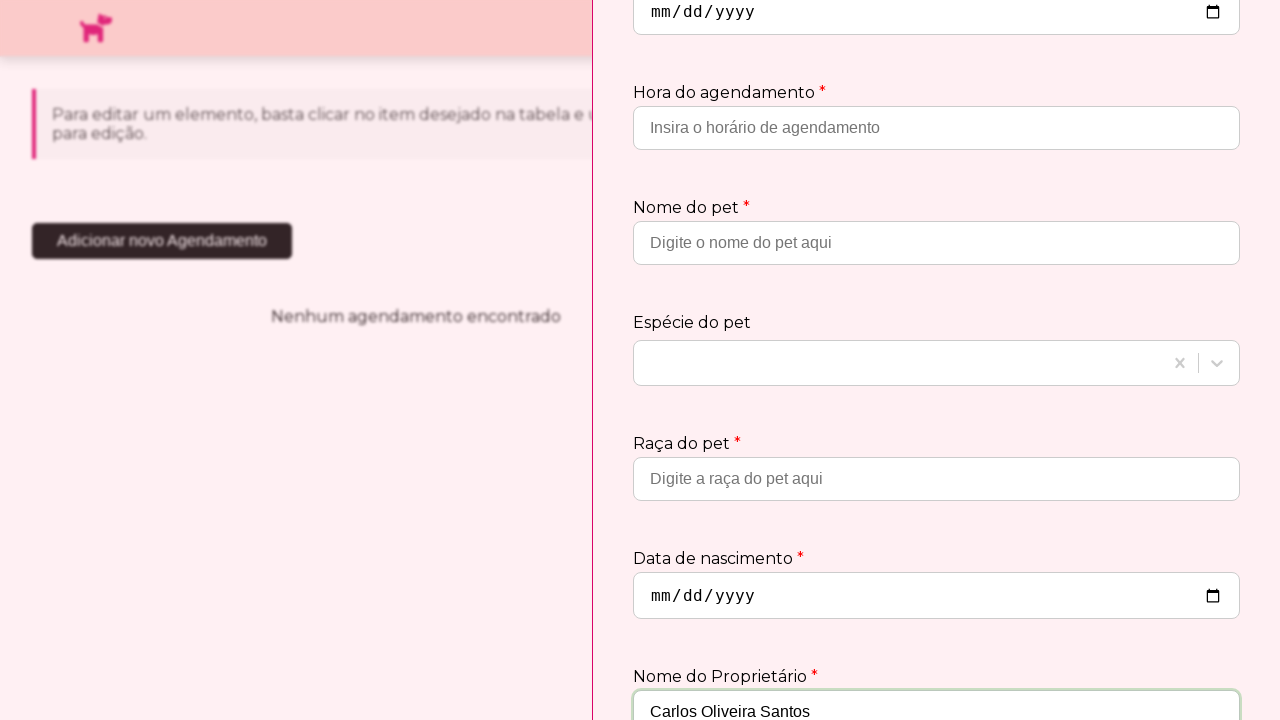

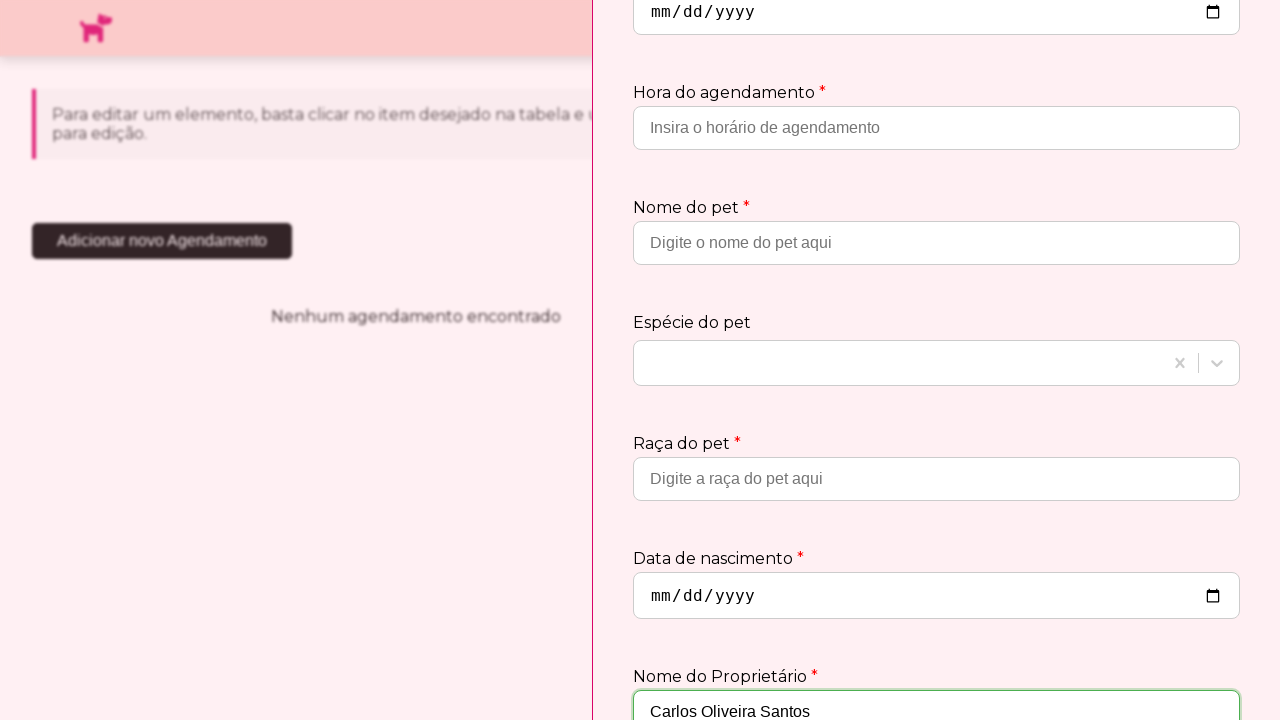